Tests dropdown selection functionality on a demo registration page by selecting "India" from the country dropdown field.

Starting URL: http://demo.automationtesting.in/Register.html

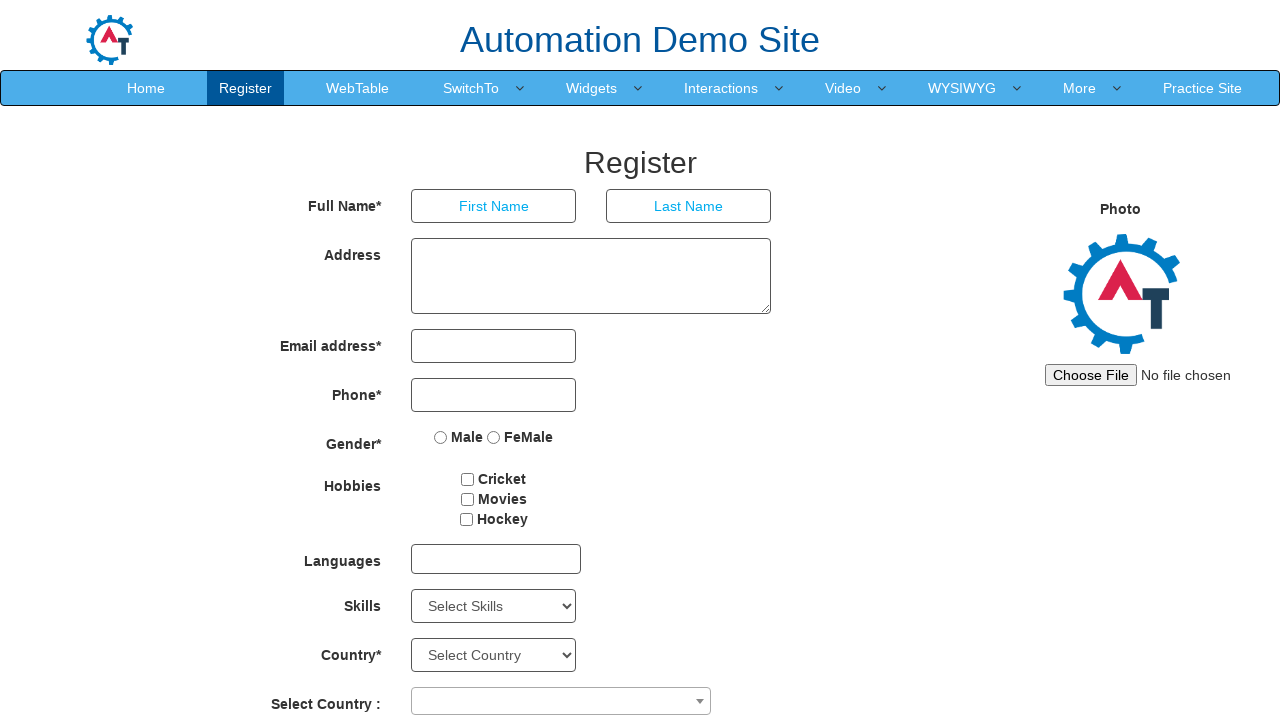

Country dropdown field is visible
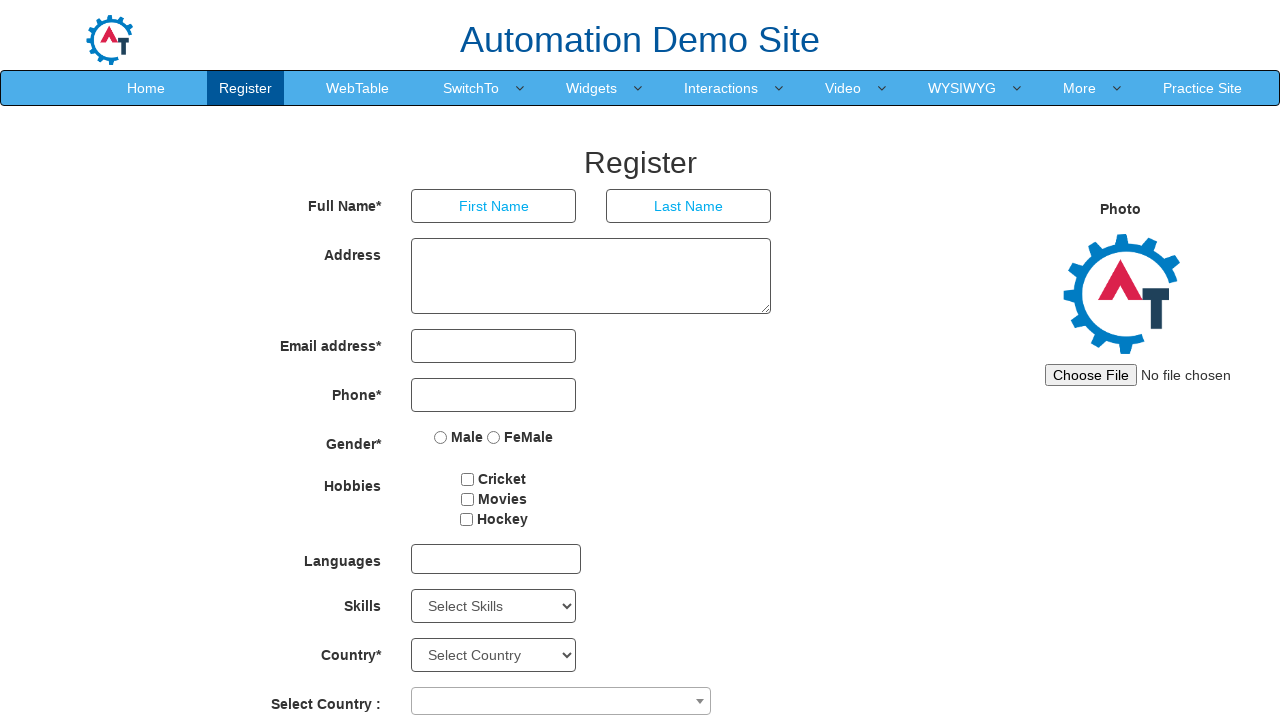

Selected 'India' from the country dropdown on #country
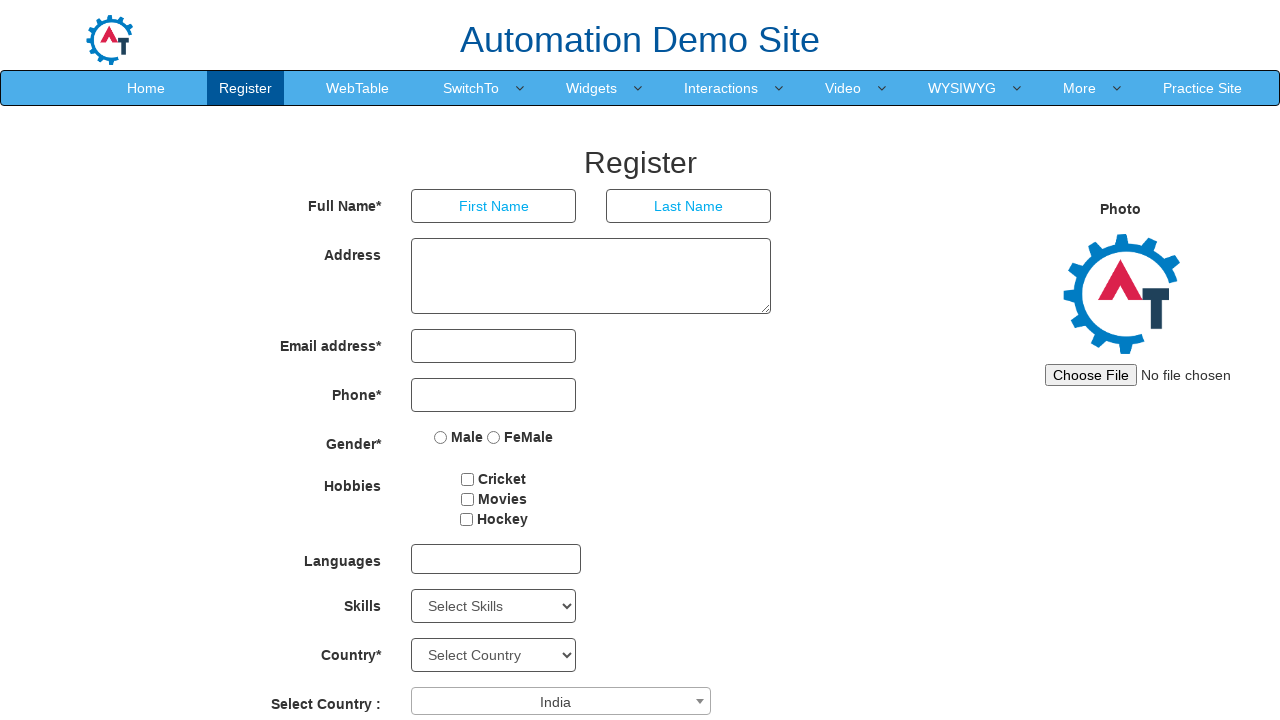

Waited 1000ms to verify selection
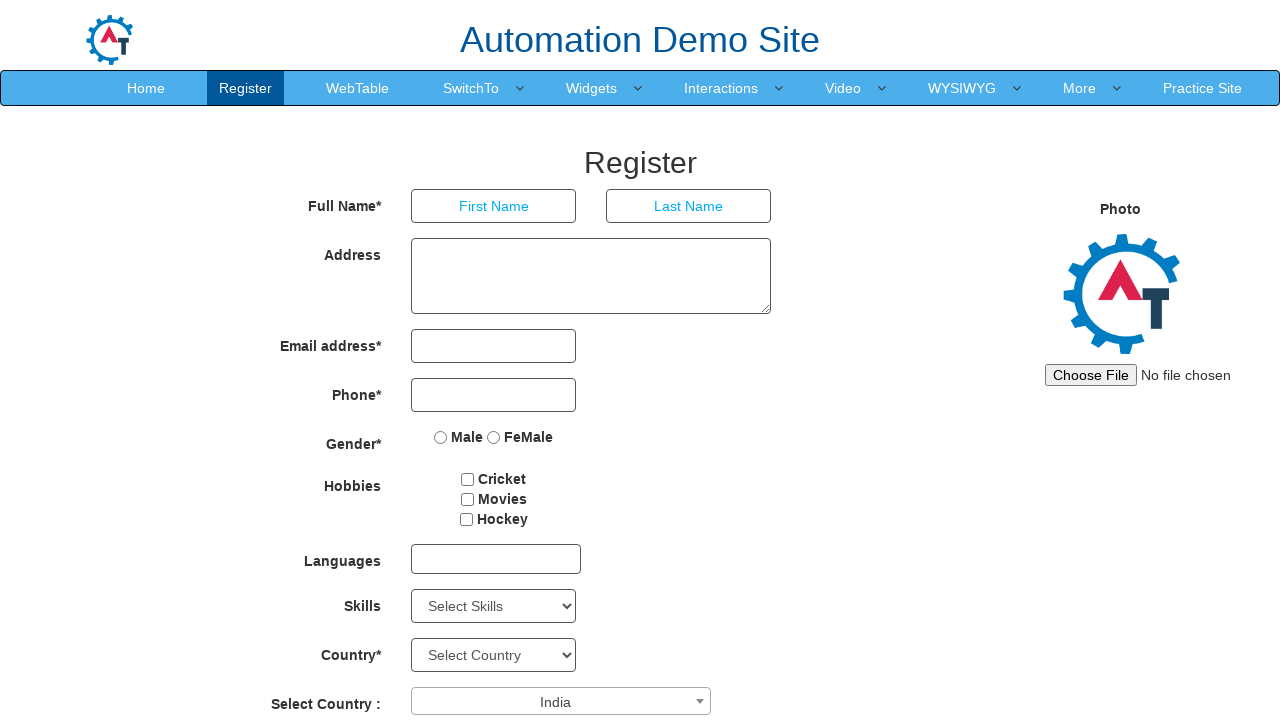

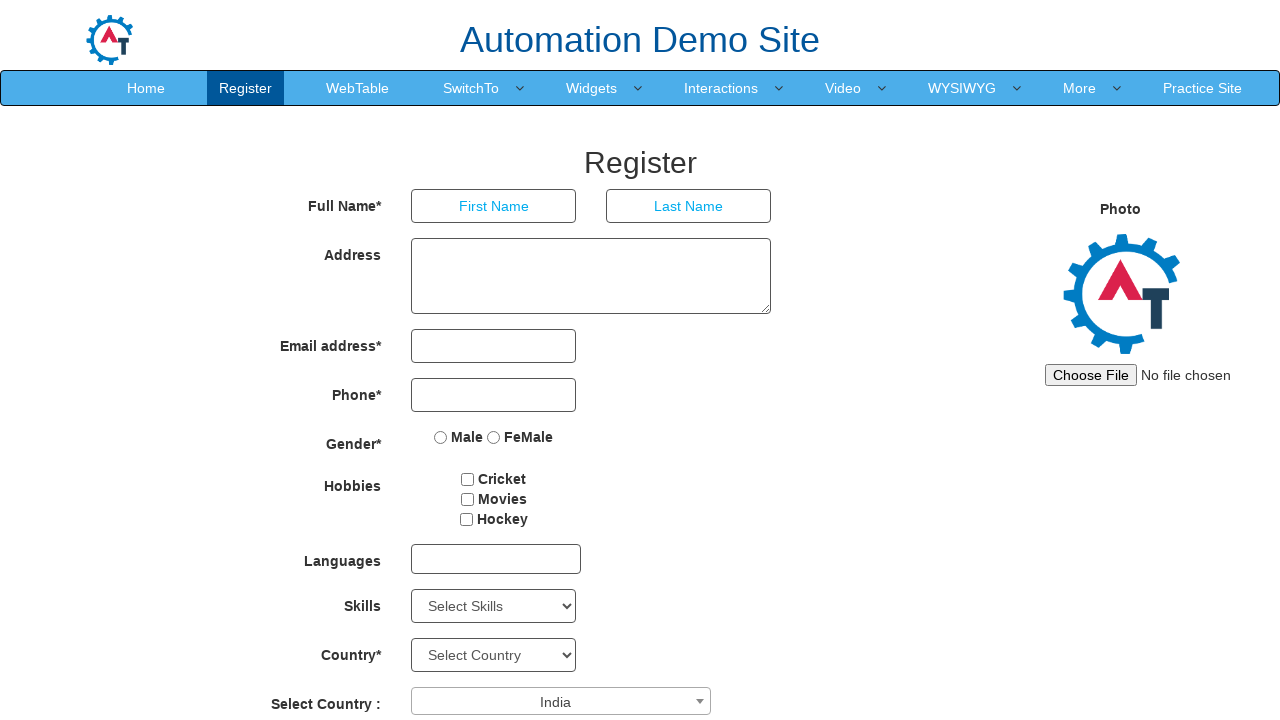